Tests dropdown selection functionality by navigating to a dropdown page and selecting different options using various methods (by value, by visible text, by index)

Starting URL: https://the-internet.herokuapp.com/

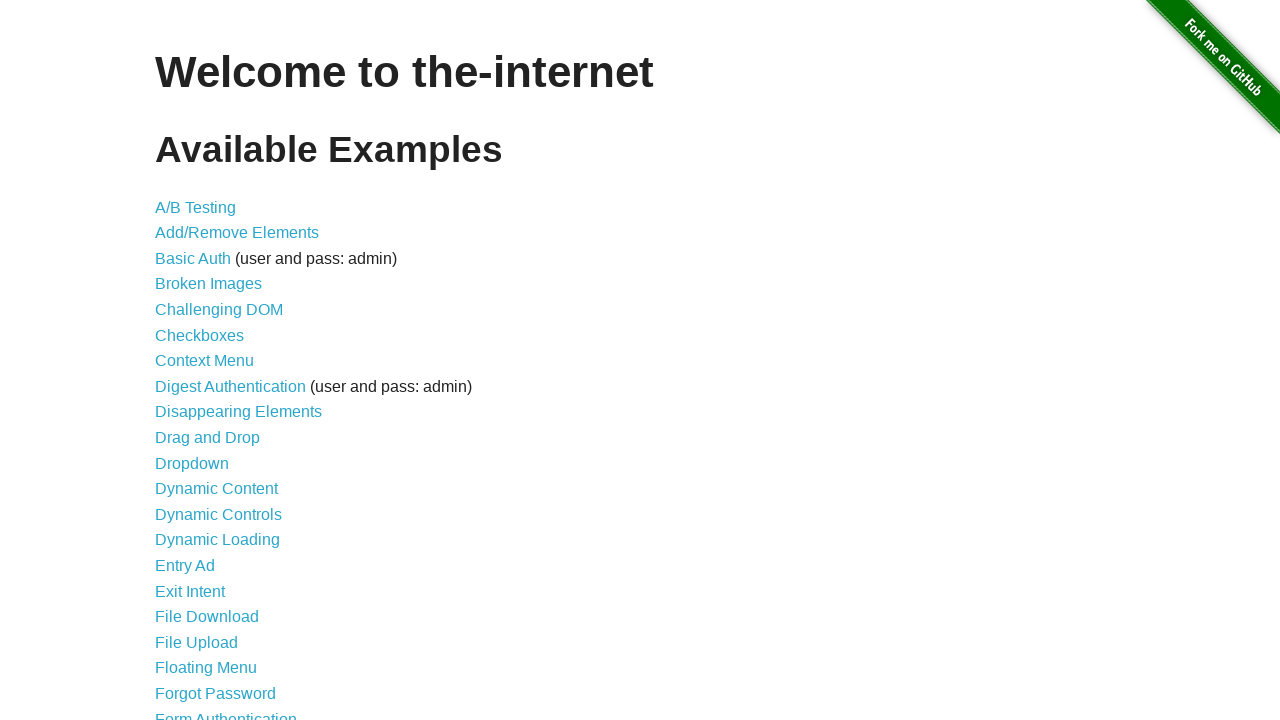

Clicked on the Dropdown link at (192, 463) on text=Dropdown
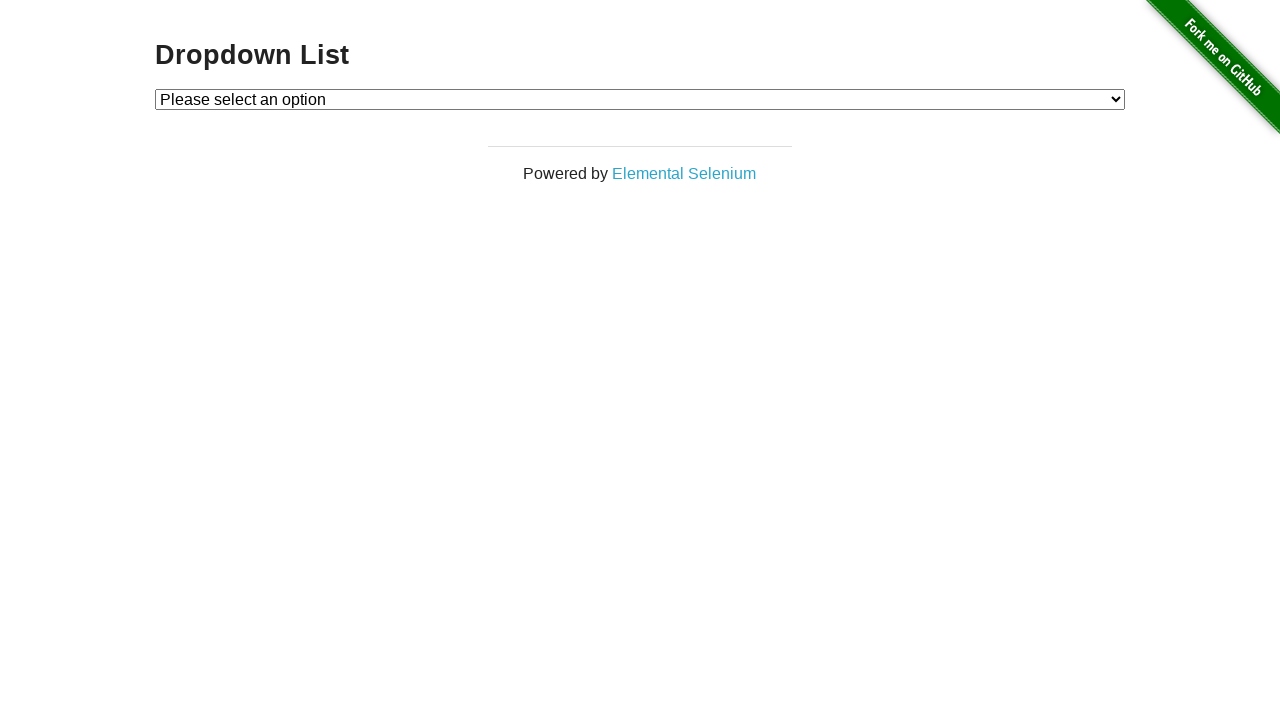

Dropdown element loaded and became visible
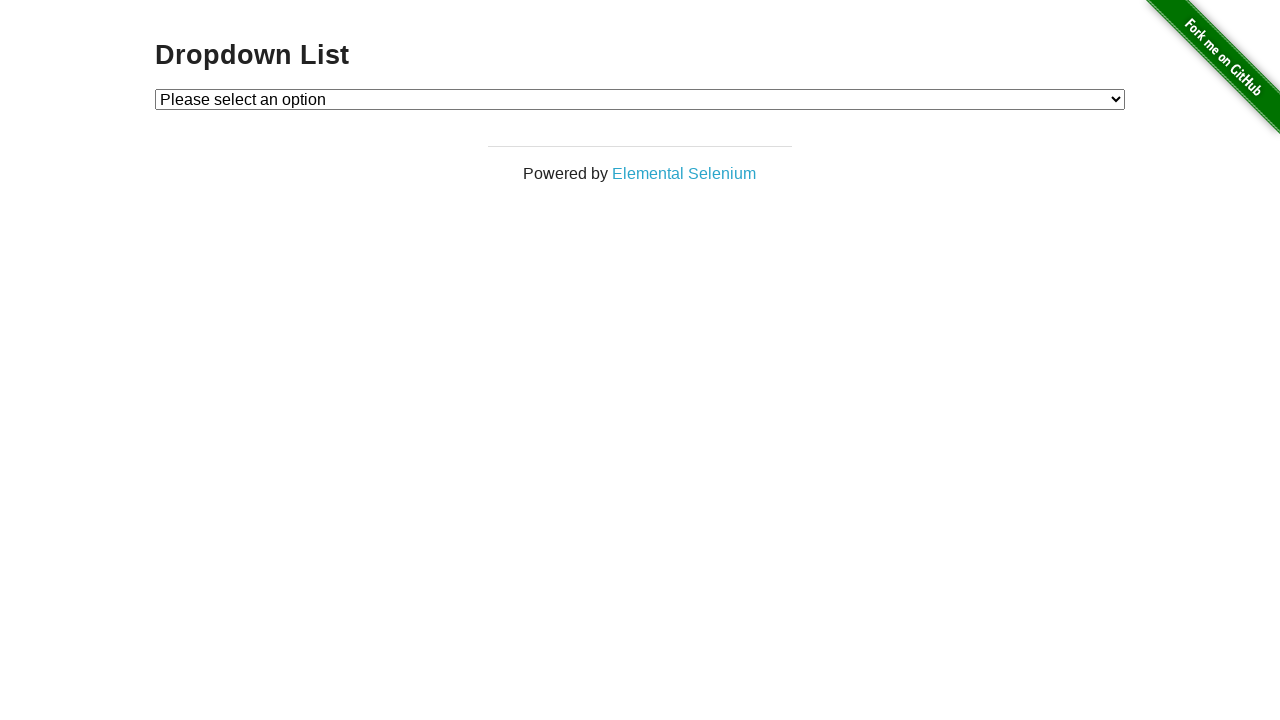

Located dropdown element with selector #dropdown
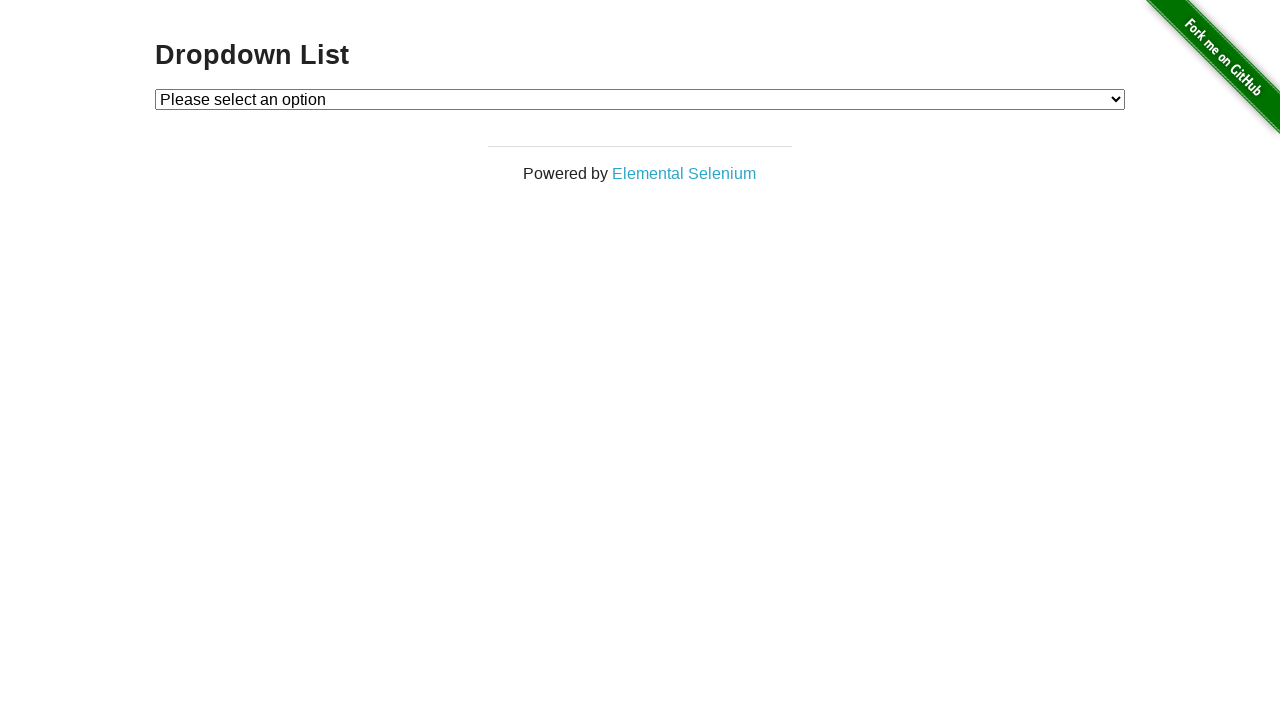

Selected option by value '1' on #dropdown
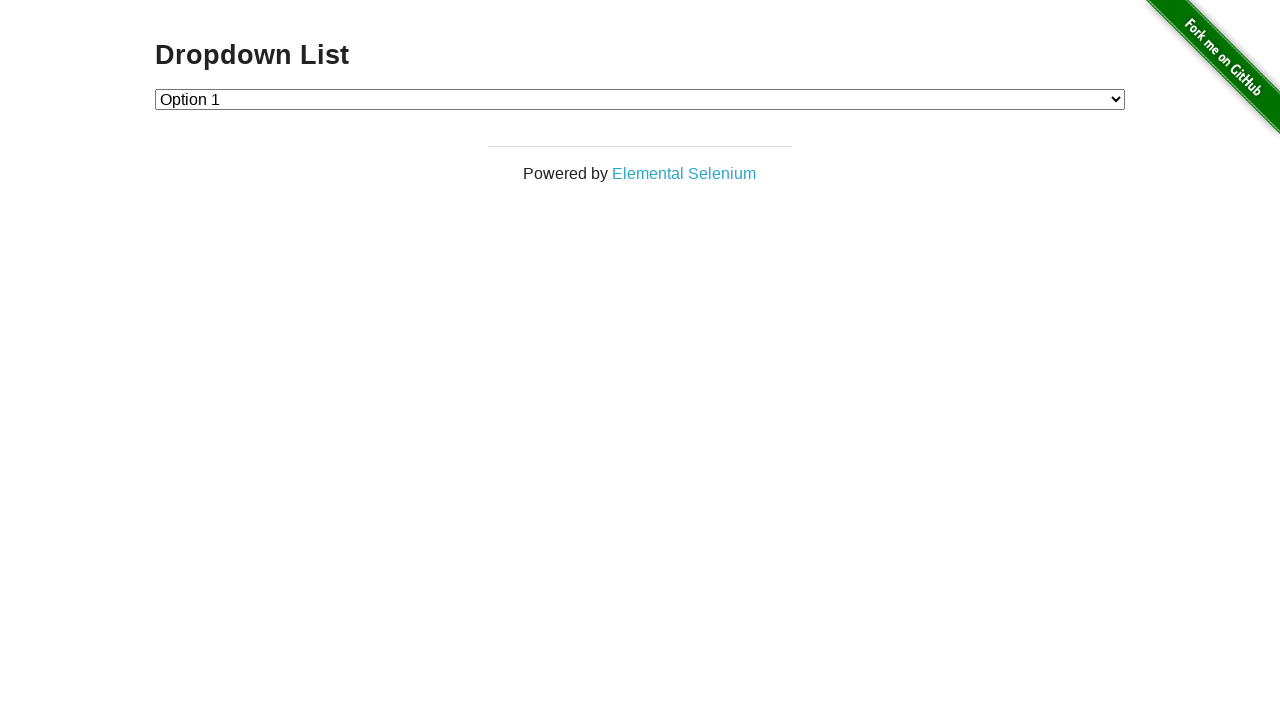

Selected option by visible text 'Option 2' on #dropdown
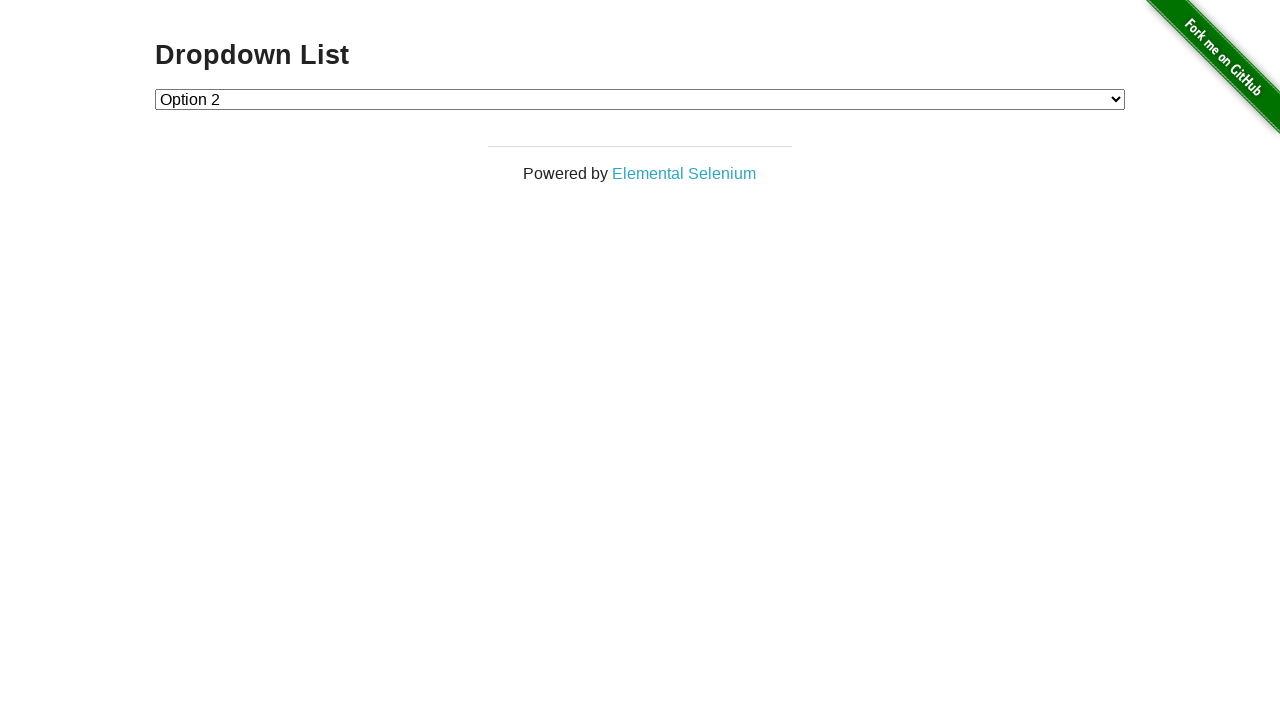

Selected option by index 1 on #dropdown
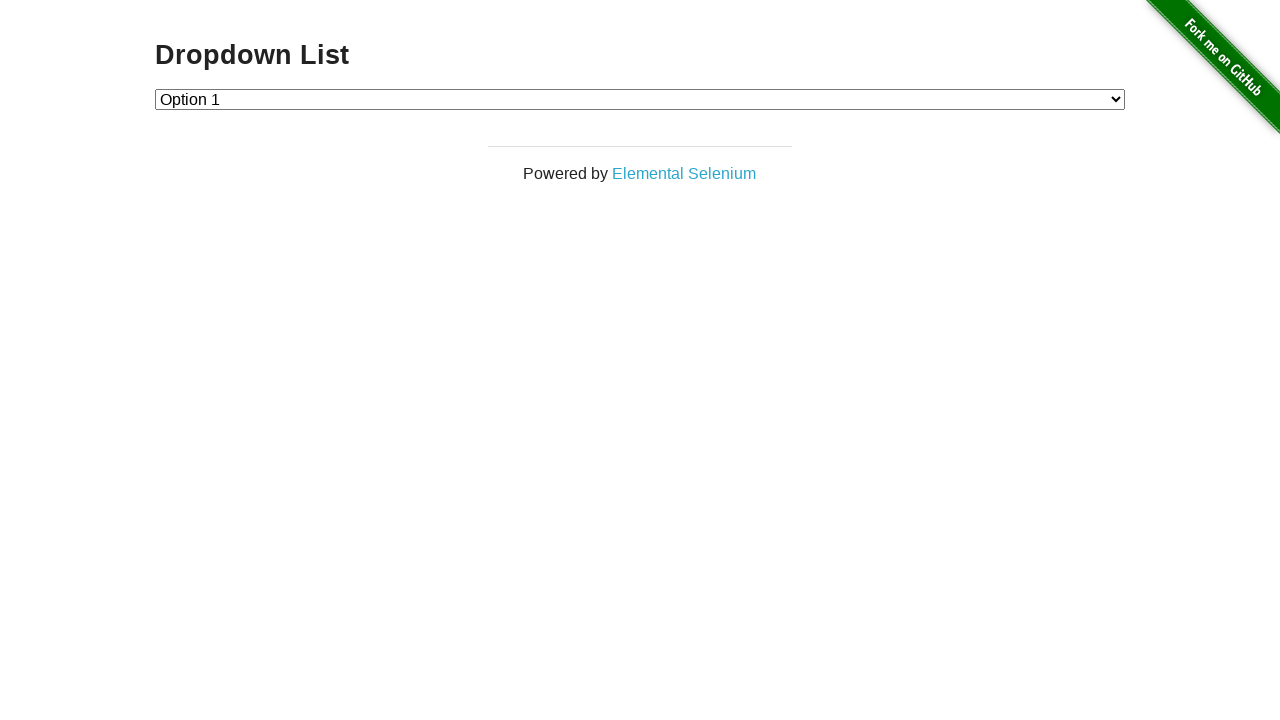

Retrieved all dropdown options for verification
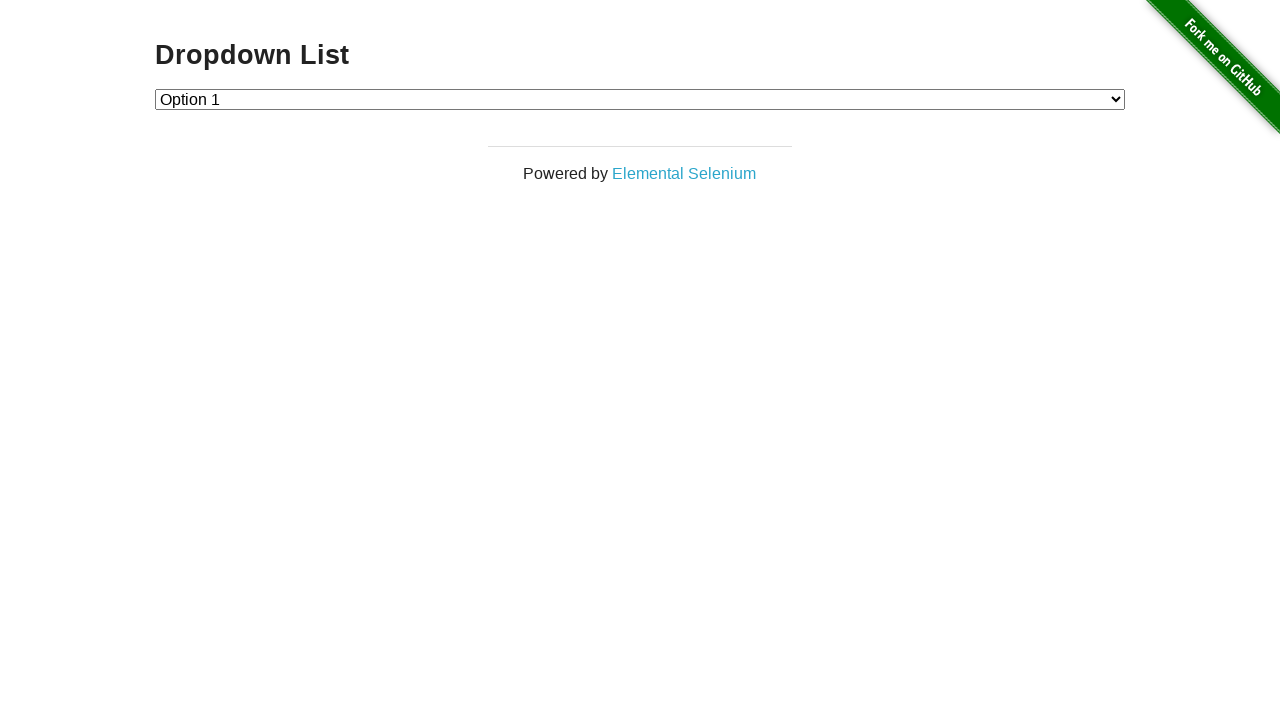

Verified option 0: 'Please select an option' matches actual value
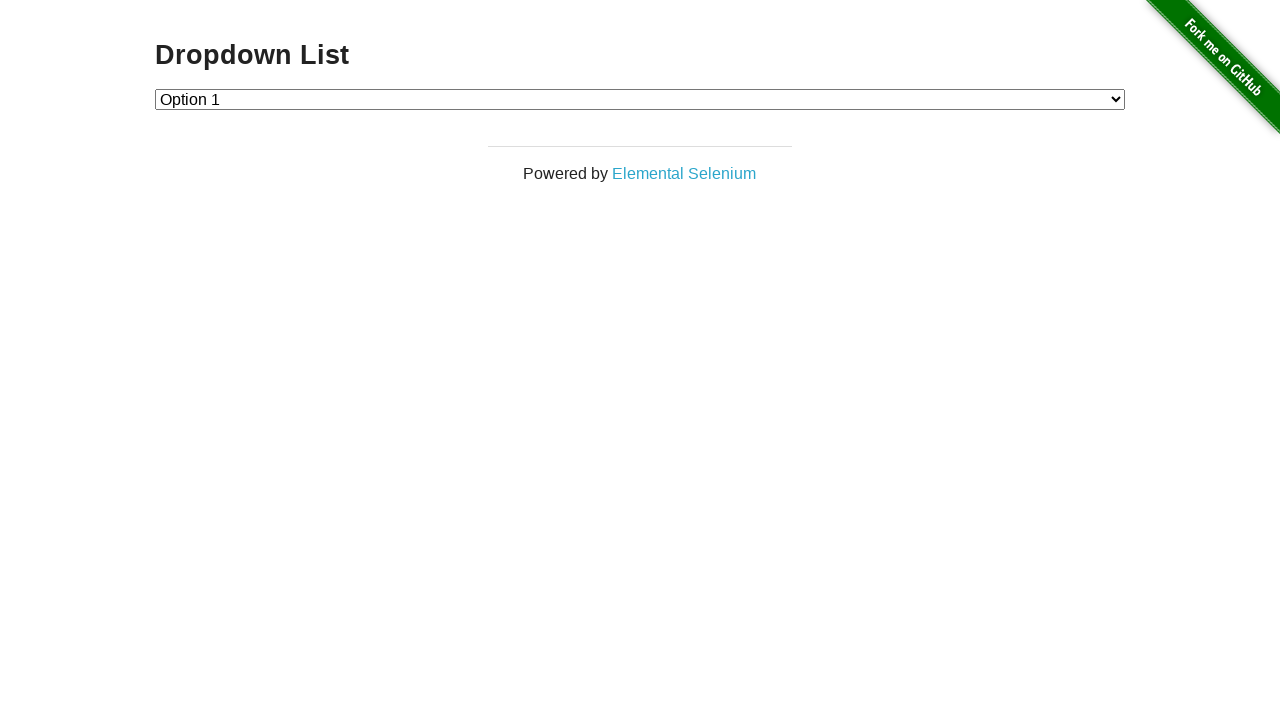

Verified option 1: 'Option 1' matches actual value
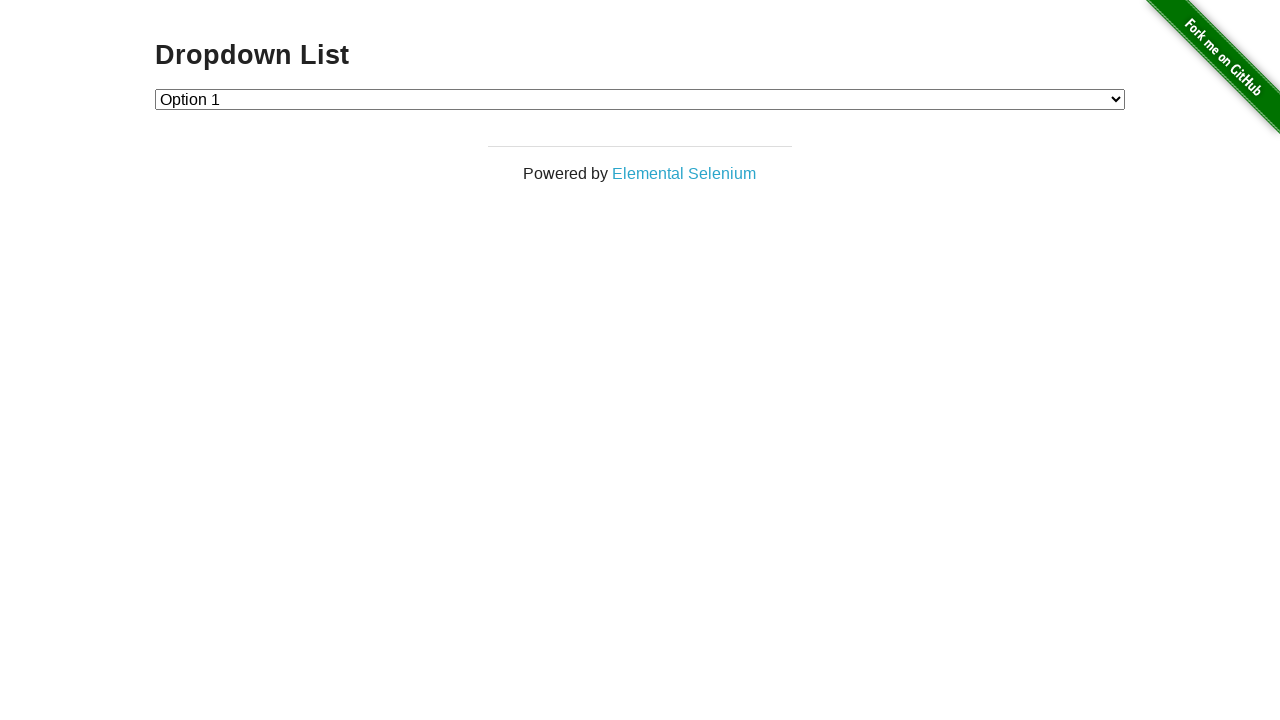

Verified option 2: 'Option 2' matches actual value
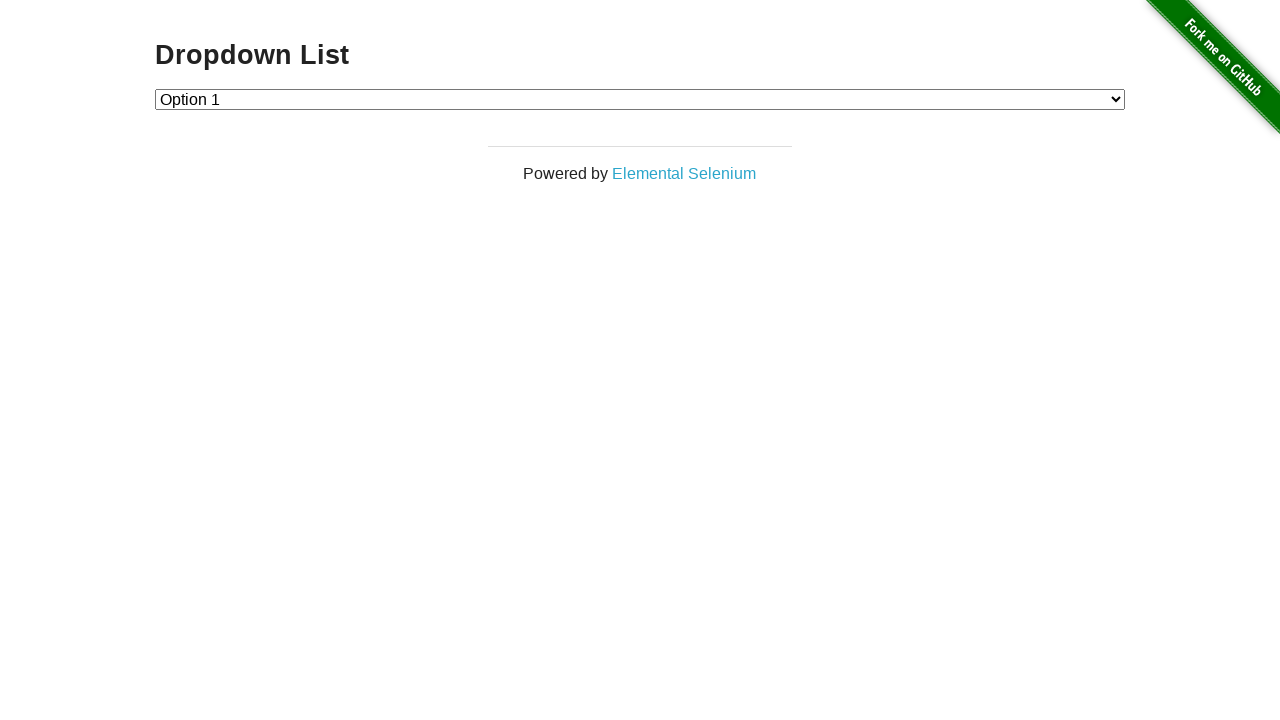

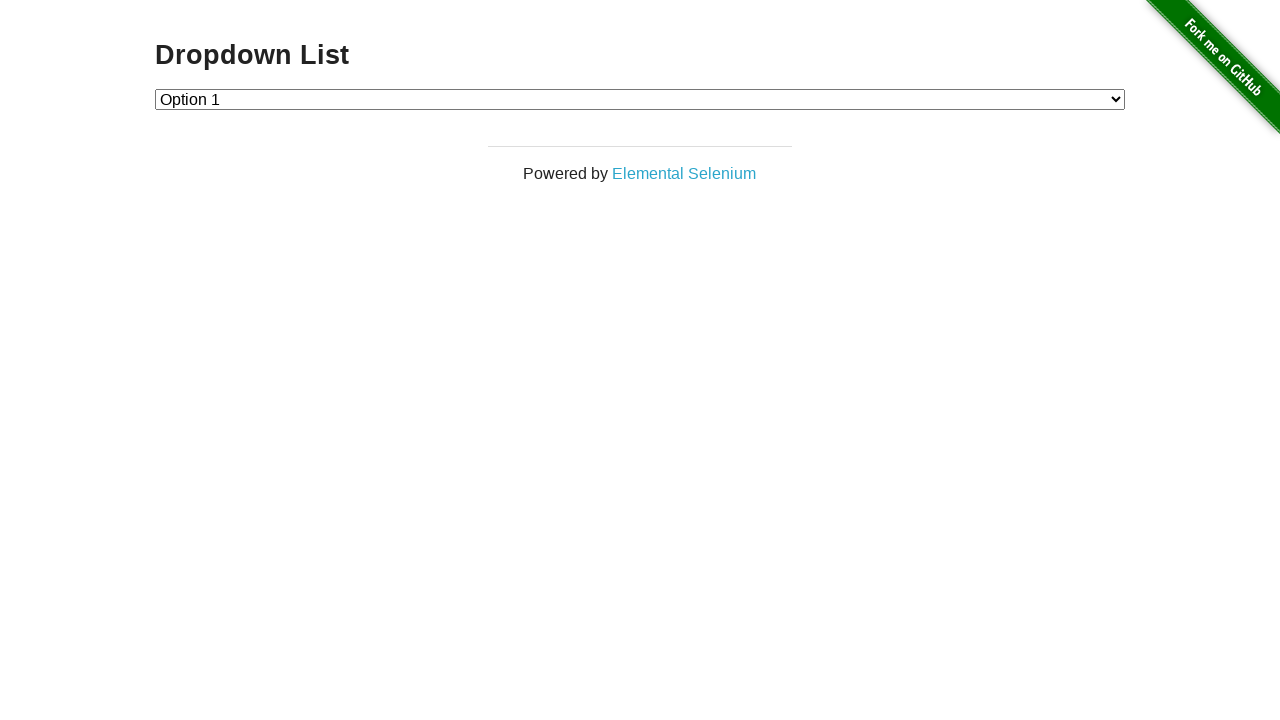